Tests radio button selection functionality by clicking on different radio button options and verifying their states

Starting URL: https://demoqa.com/radio-button

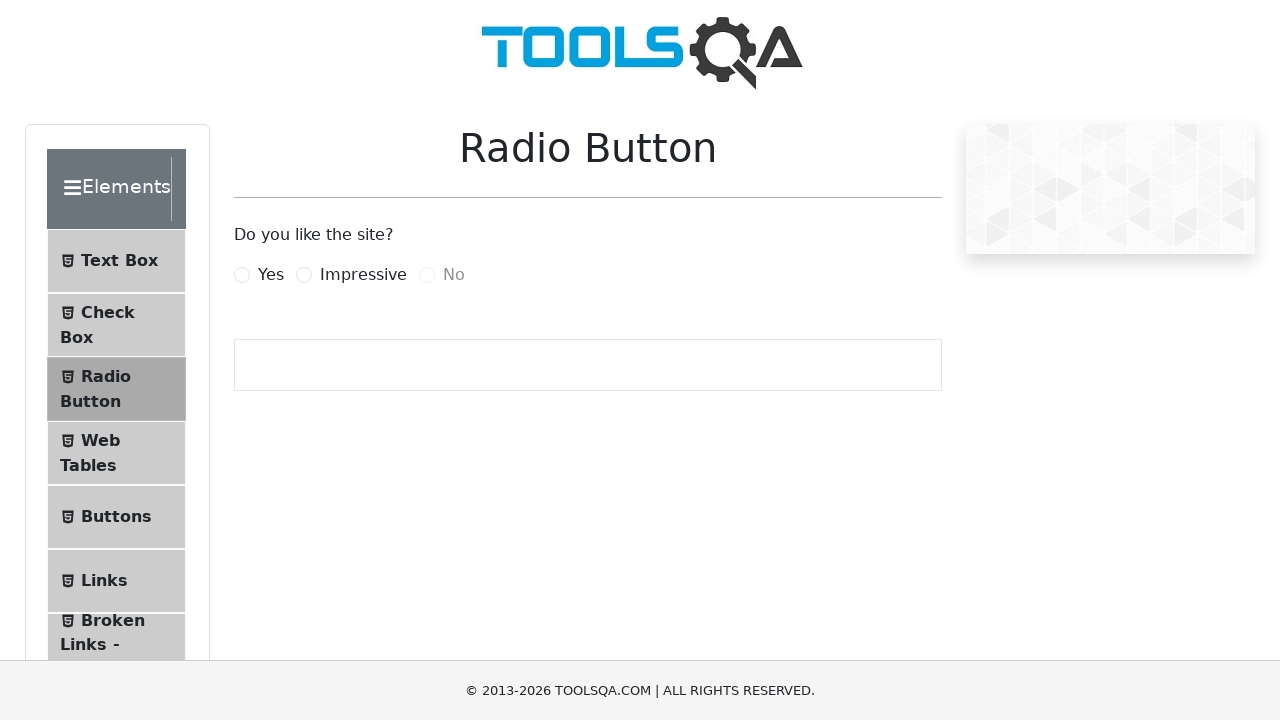

Located the 'Yes' radio button element
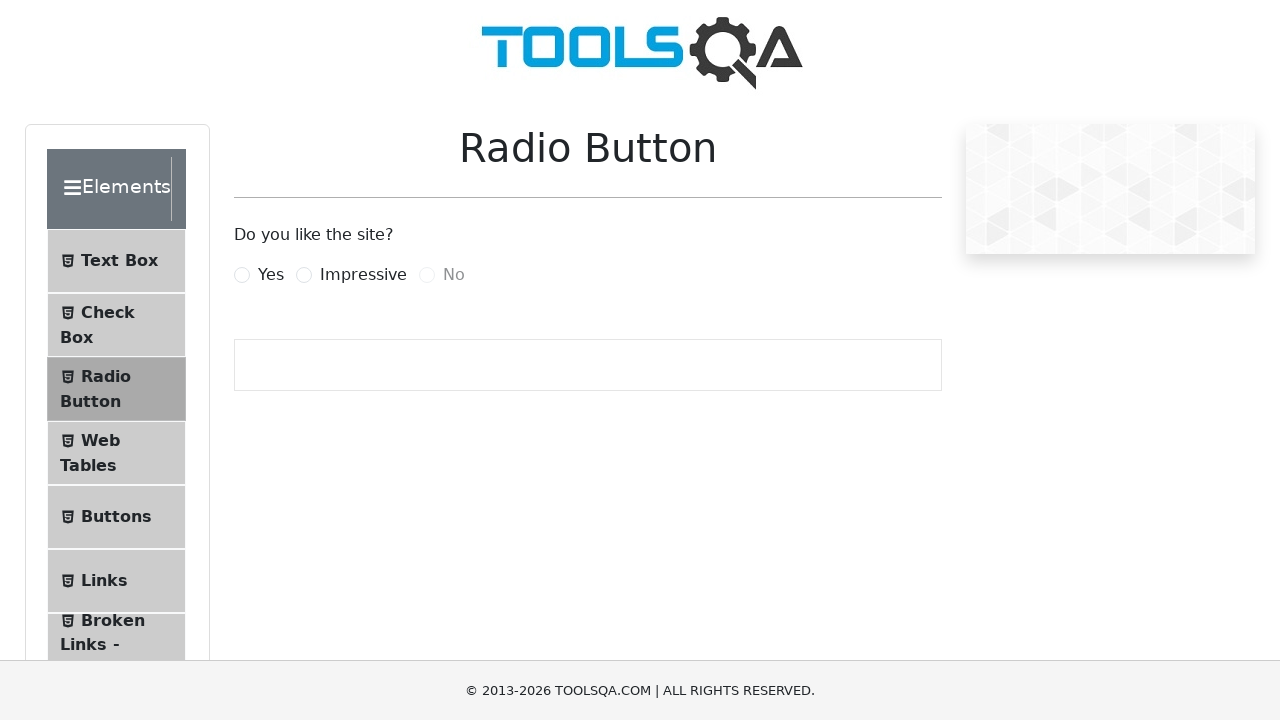

Checked if 'Yes' radio button was already selected
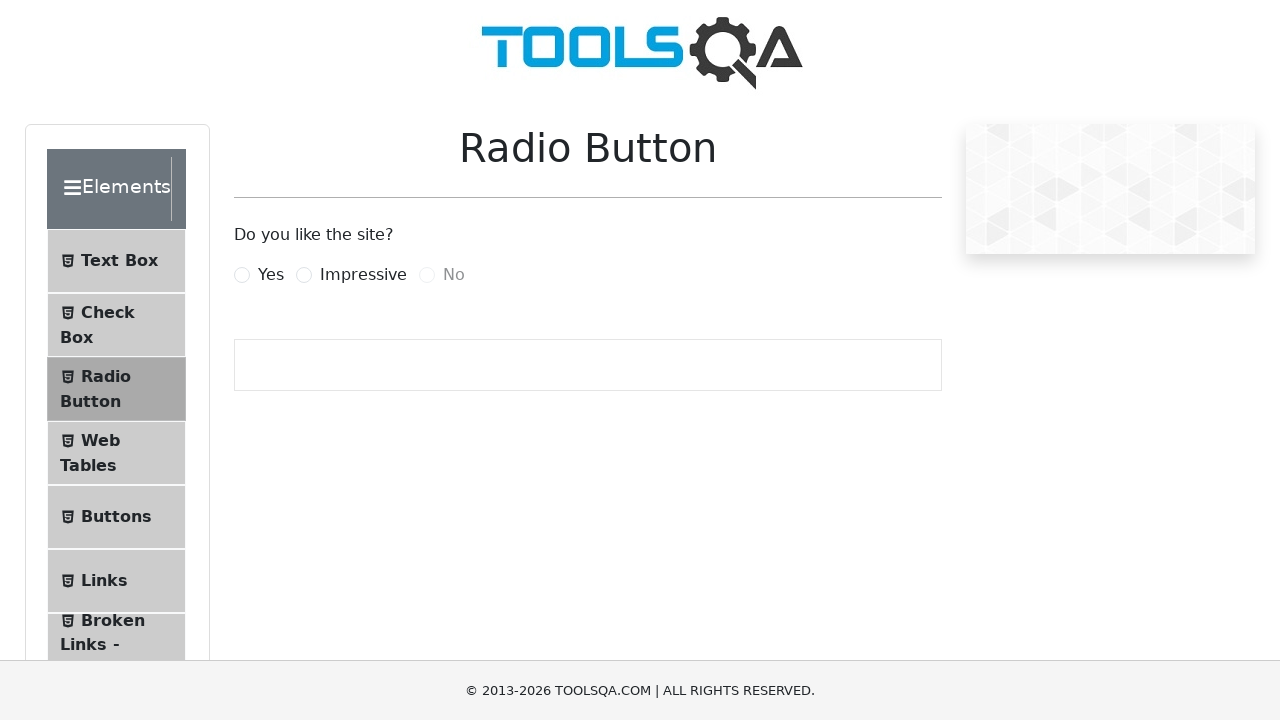

Clicked the 'Yes' radio button label to select it at (271, 275) on label[for='yesRadio']
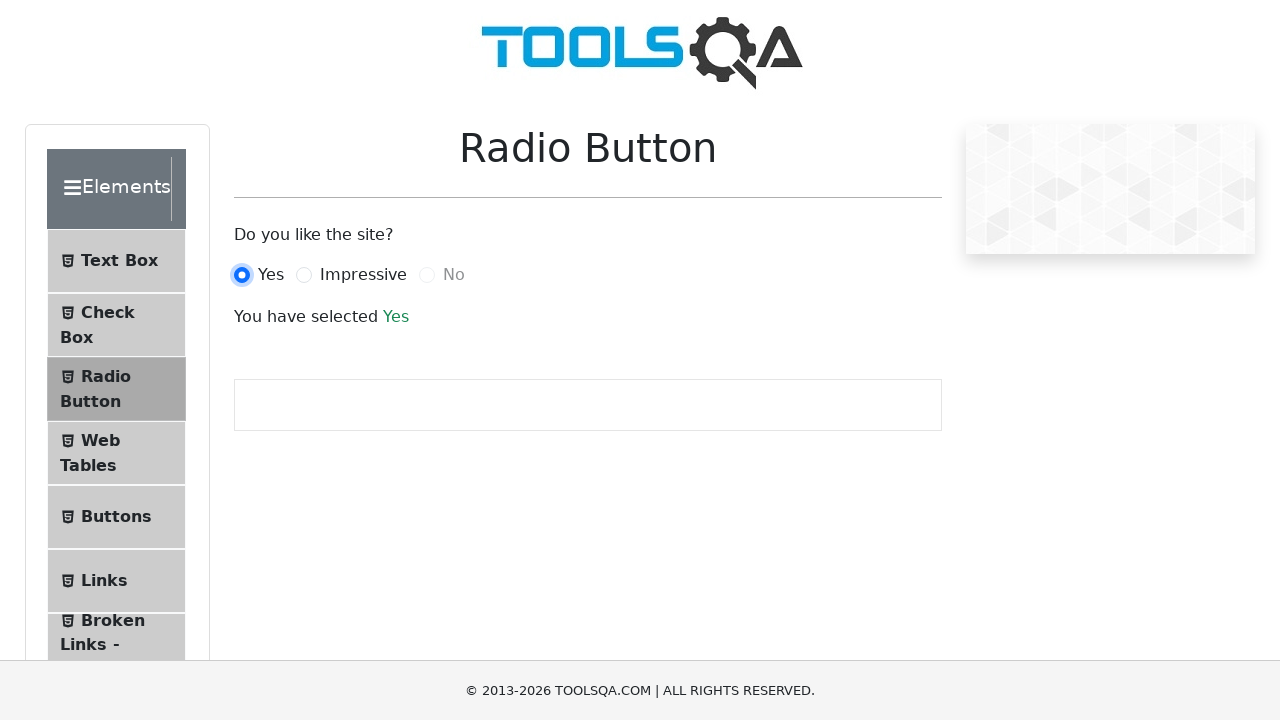

Clicked the 'Impressive' radio button label to select it at (363, 275) on label[for='impressiveRadio']
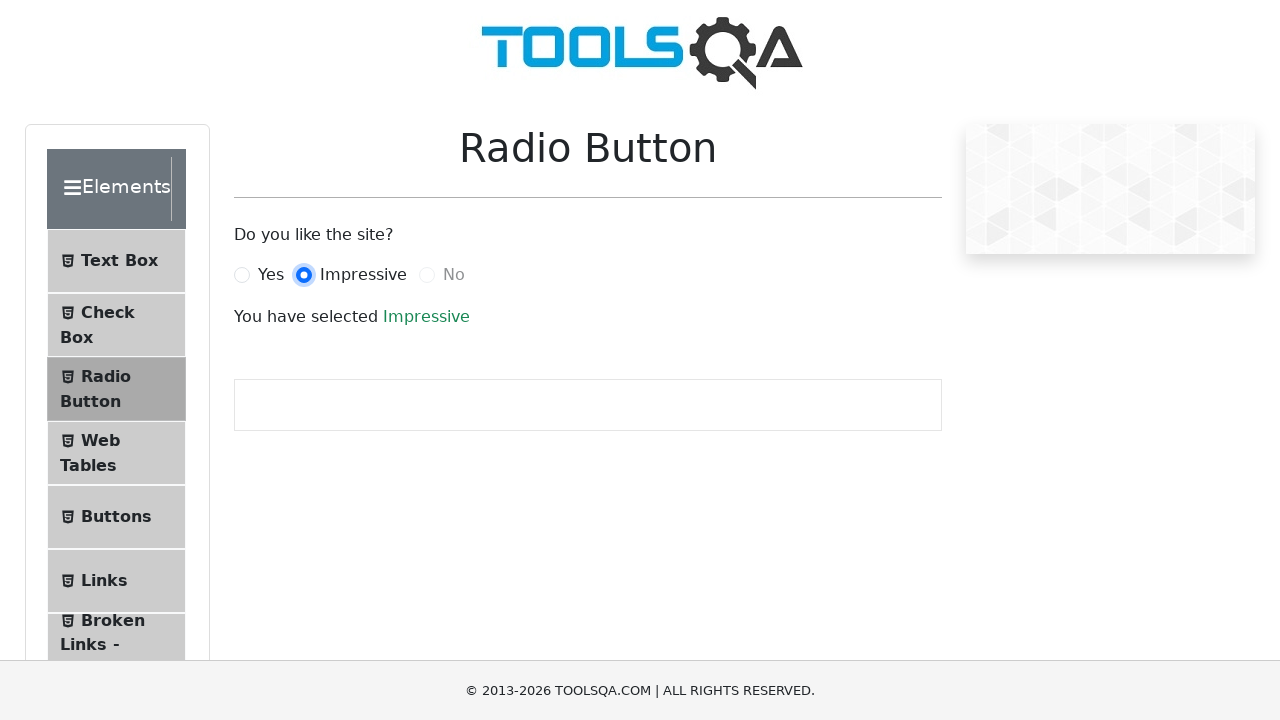

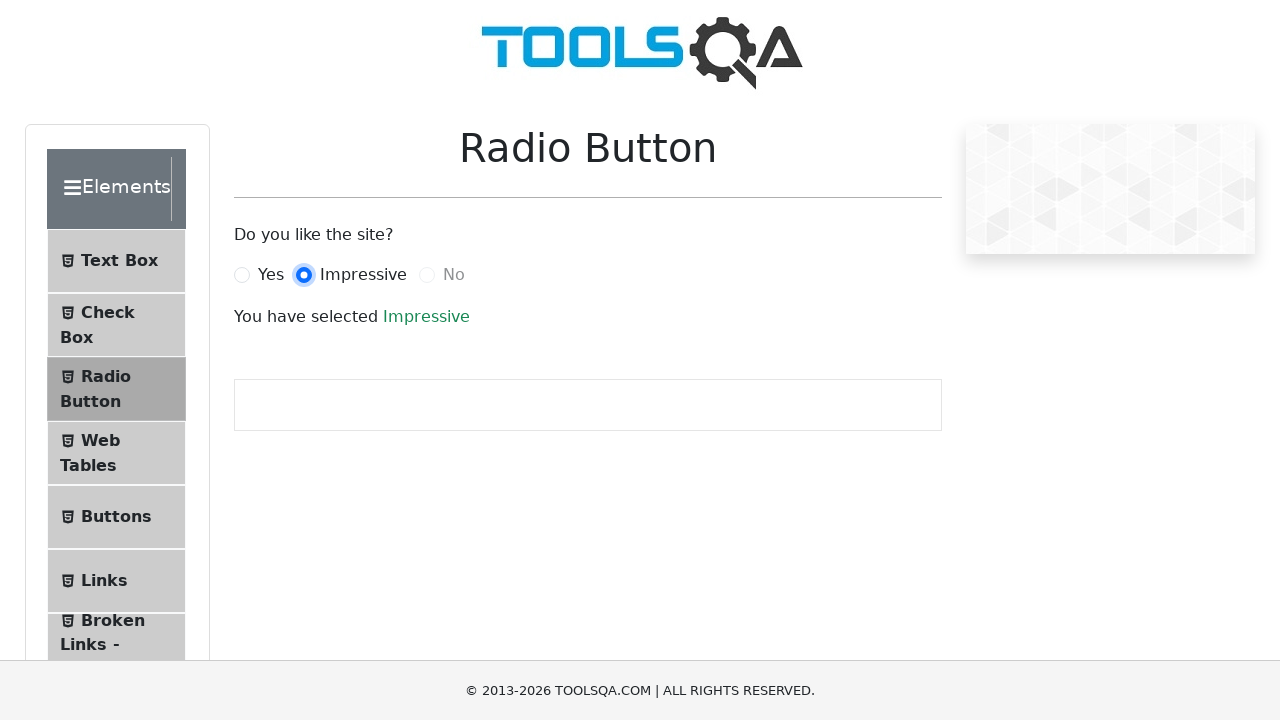